Tests iframe interaction by switching to the first iframe on the page and filling a text input field with sample text

Starting URL: https://demo.automationtesting.in/Frames.html

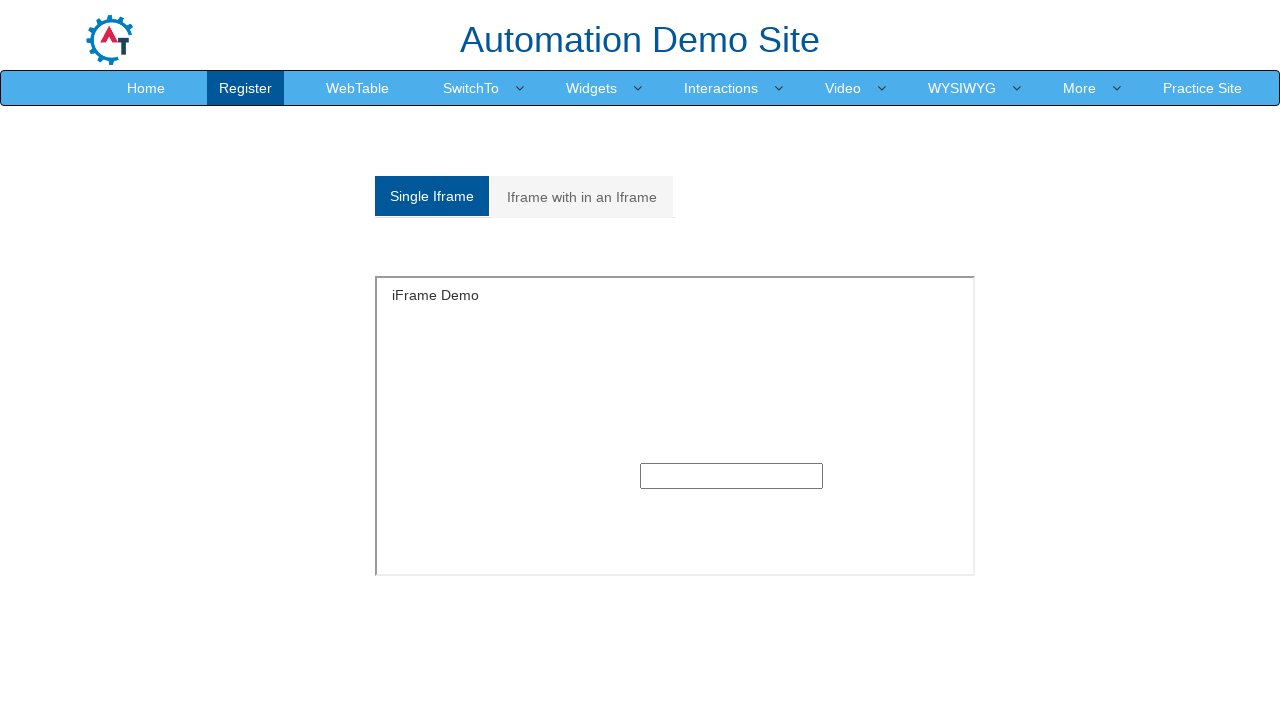

Located the first iframe on the page
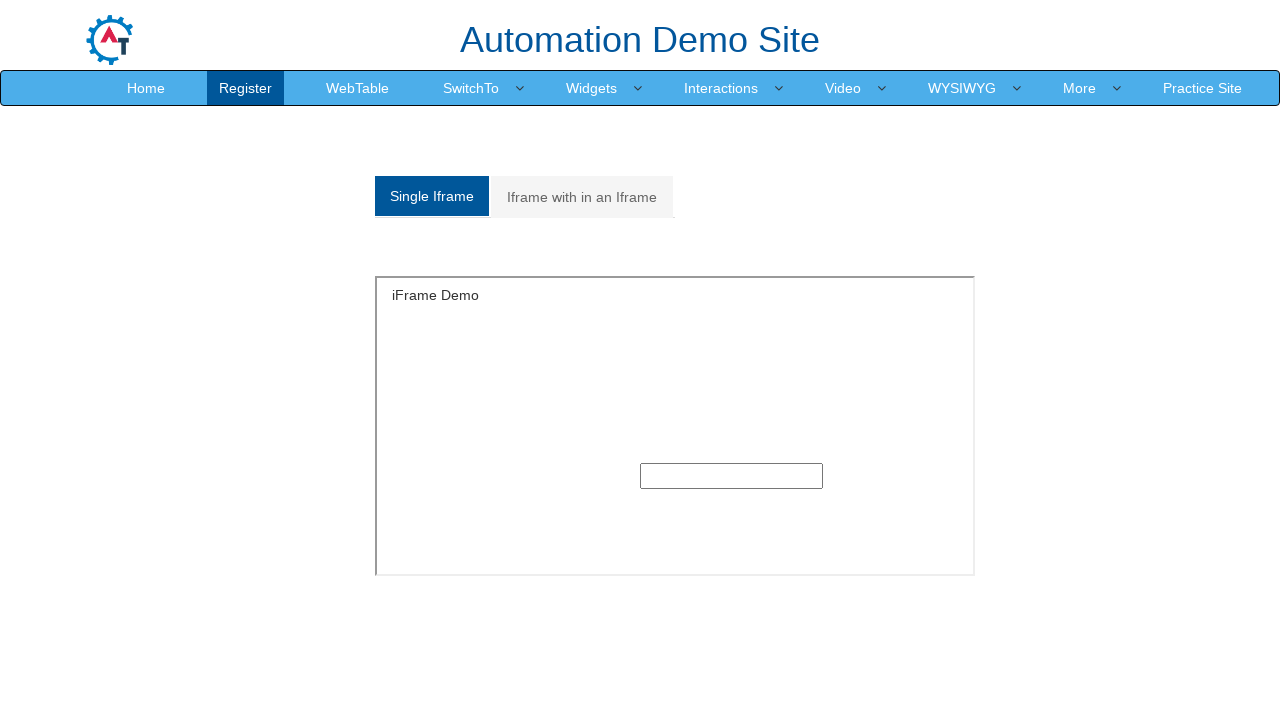

Filled text input field within iframe with 'sample_test_input_12345' on iframe >> nth=0 >> internal:control=enter-frame >> input[type='text']
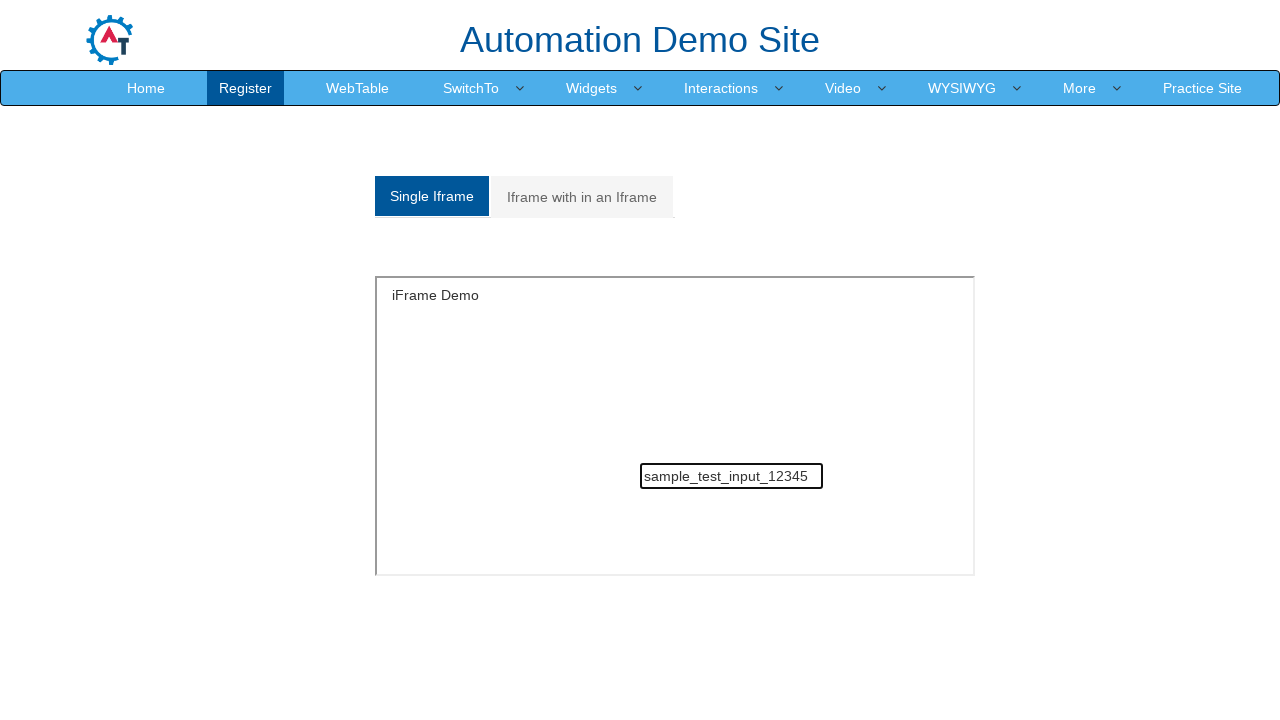

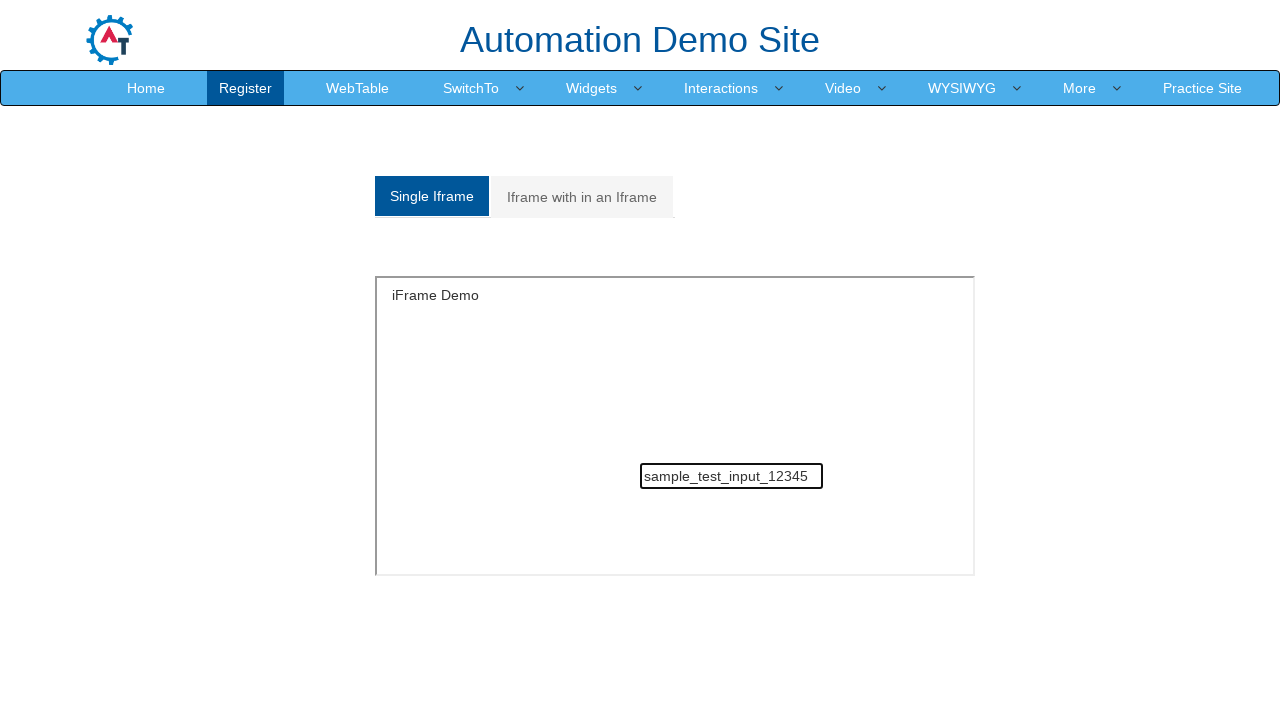